Tests dynamic dropdown handling by selecting origin station (Bangalore) and destination station (Chennai) from flight booking dropdowns

Starting URL: https://rahulshettyacademy.com/dropdownsPractise/

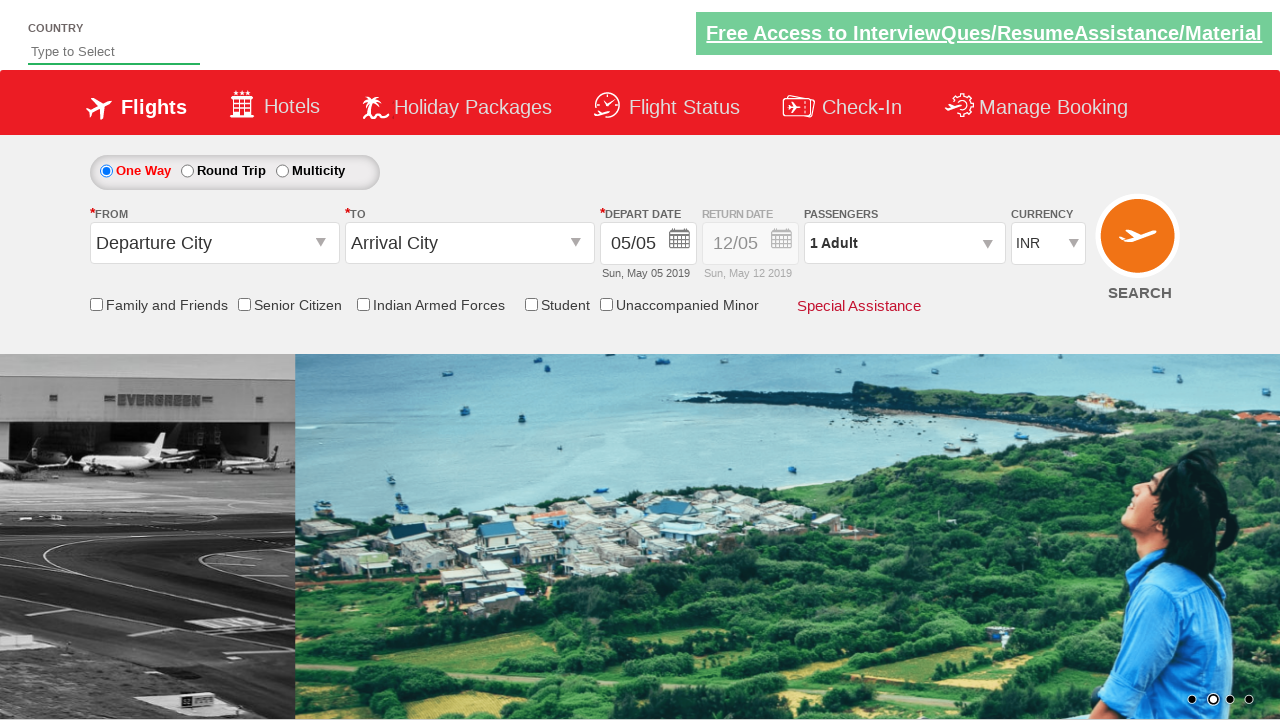

Clicked on origin station dropdown to open it at (214, 243) on #ctl00_mainContent_ddl_originStation1_CTXT
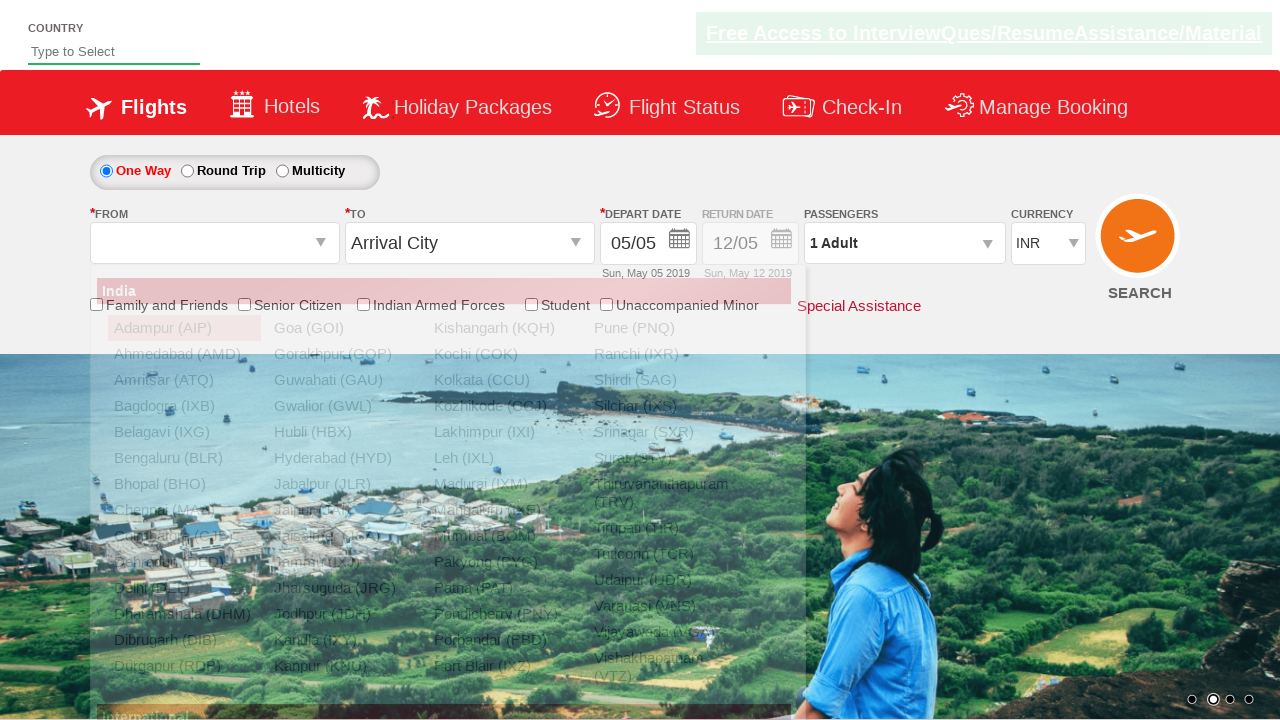

Selected Bangalore (BLR) as origin station at (184, 458) on xpath=//a[@value='BLR']
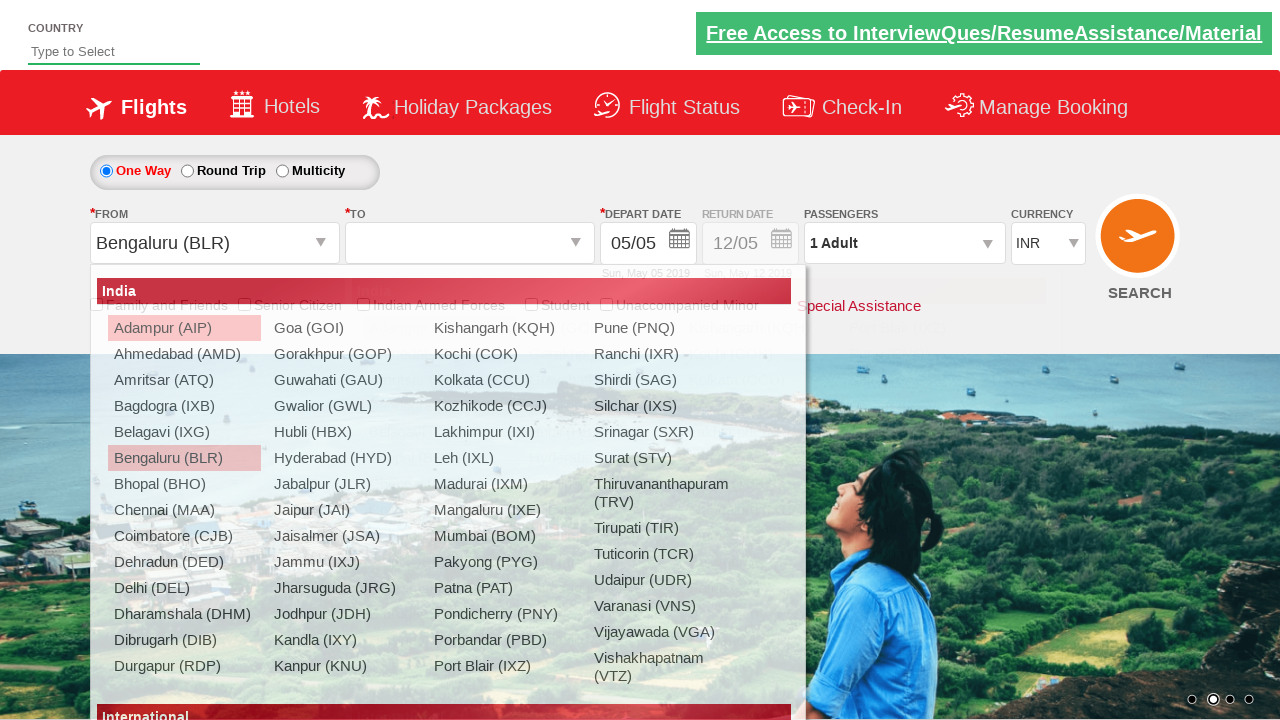

Waited 2000ms for dropdown animation to complete
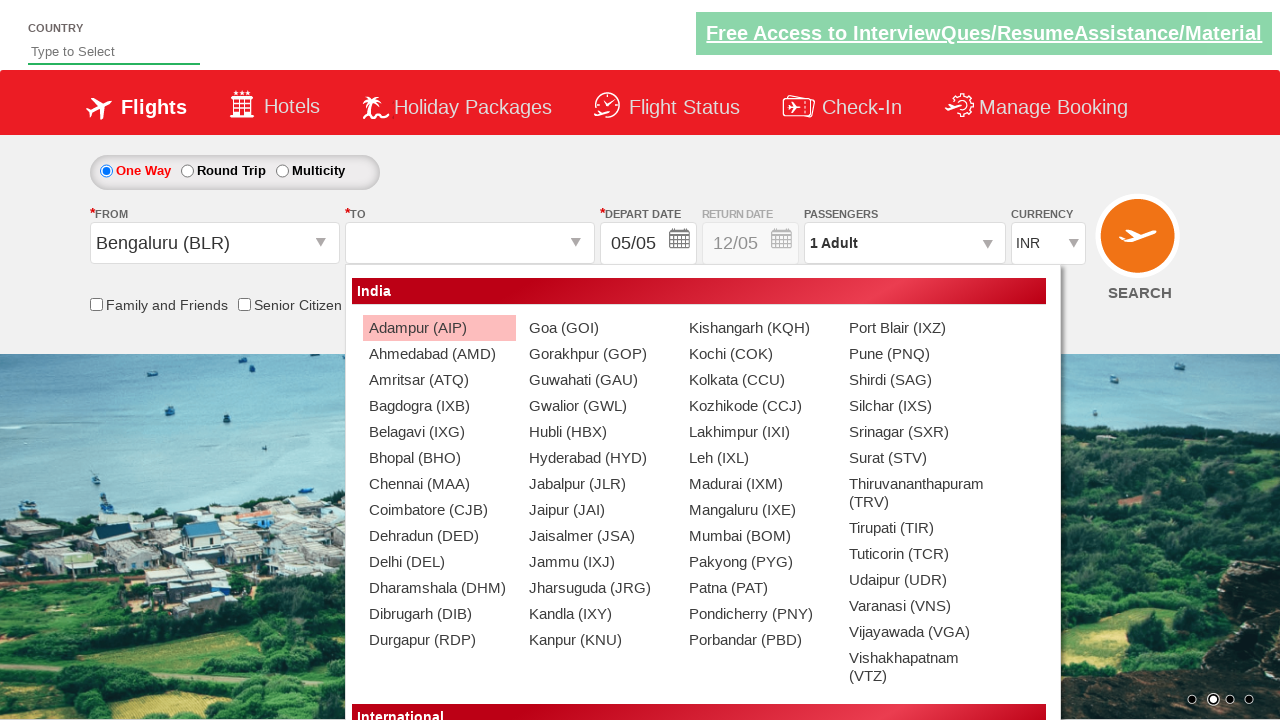

Selected Chennai (MAA) as destination station at (439, 484) on xpath=//div[@id='glsctl00_mainContent_ddl_destinationStation1_CTNR']//a[@value='
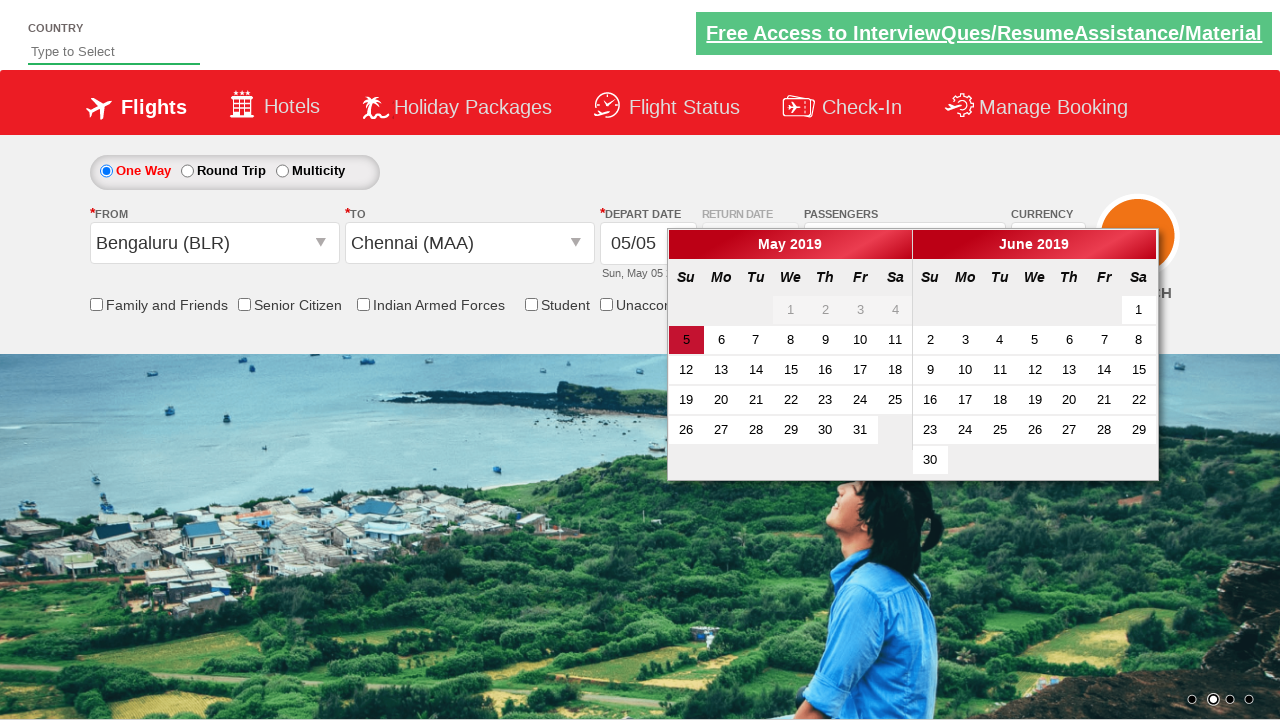

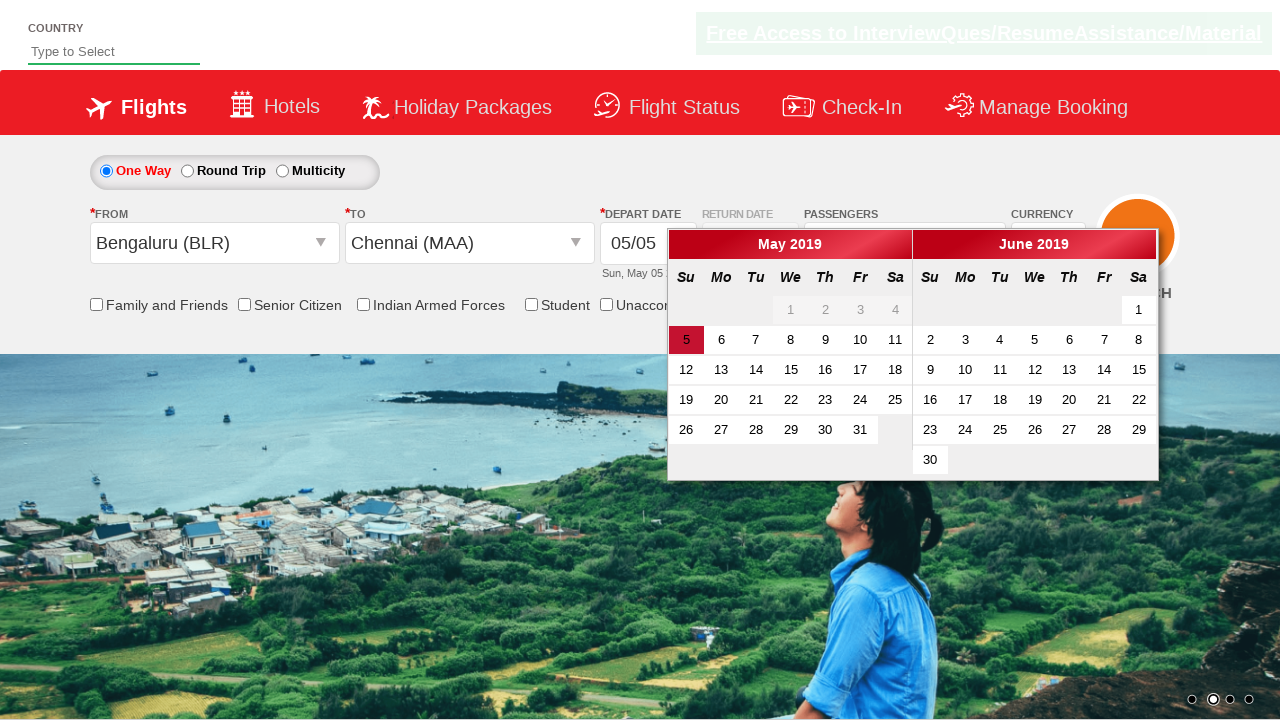